Tests keyboard interaction by clicking on first name field and entering text with shift key pressed to produce uppercase letters

Starting URL: http://demo.automationtesting.in/Register.html

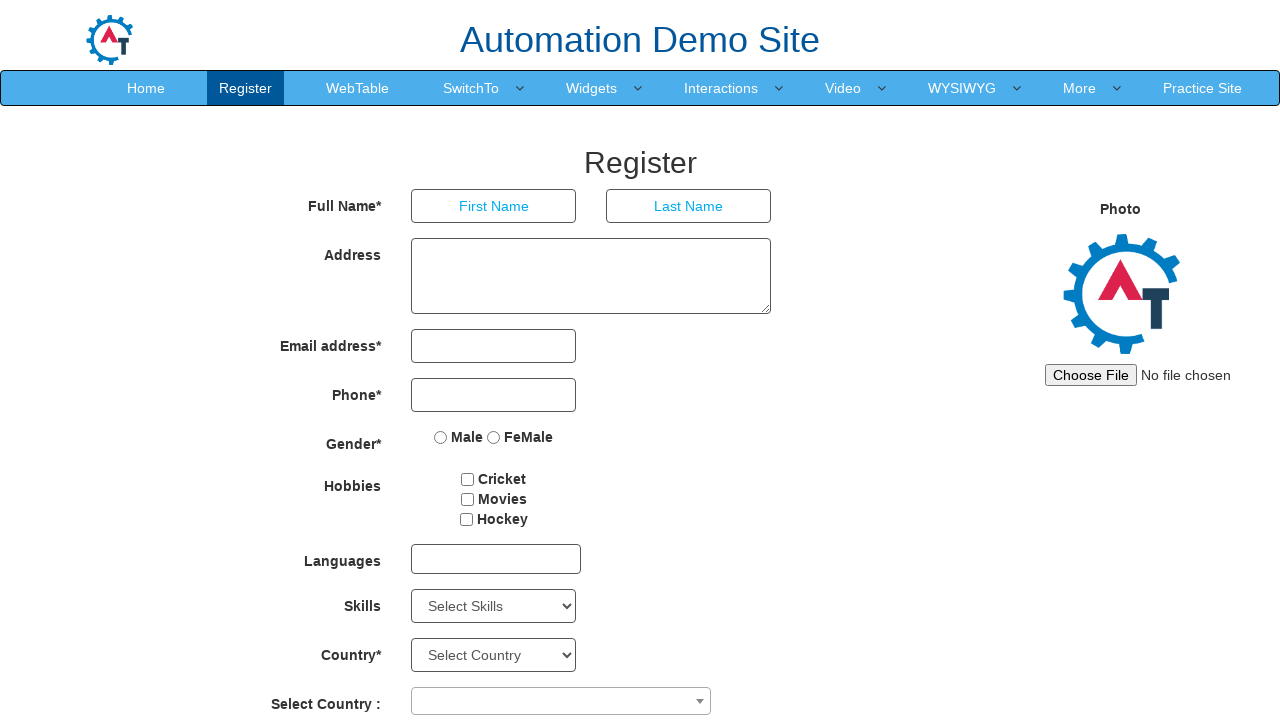

Located first name input field
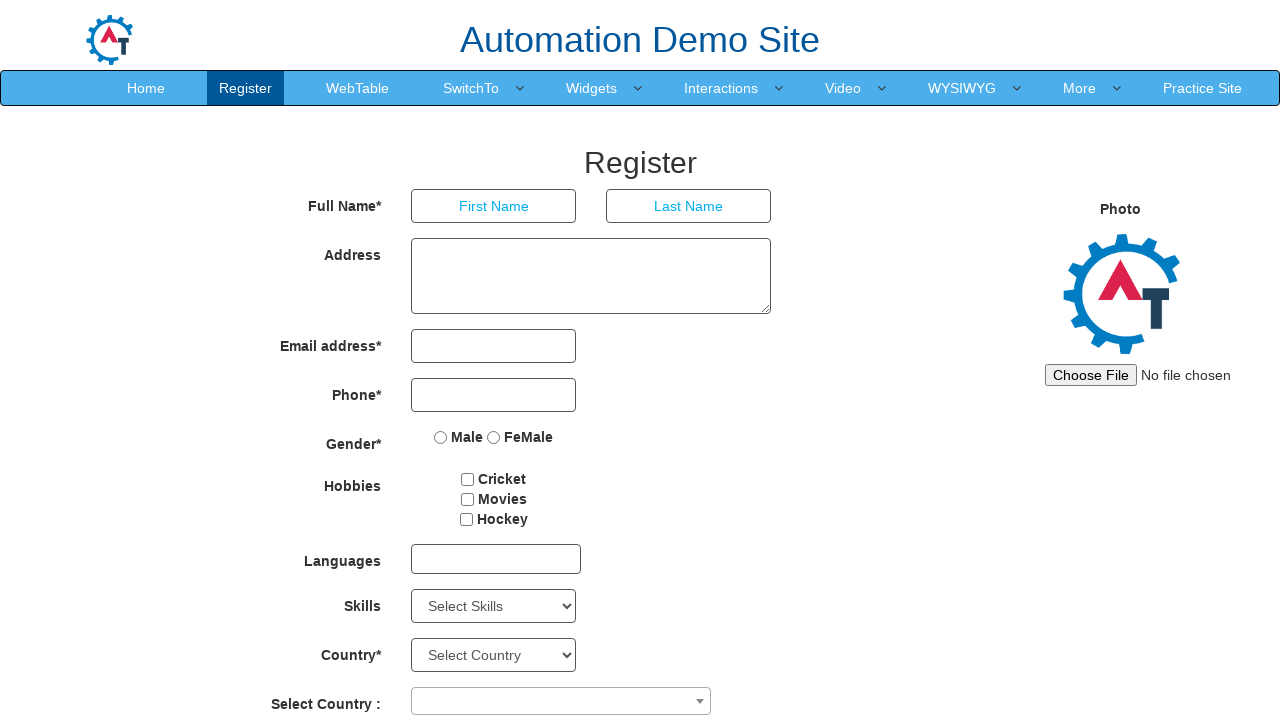

Clicked on first name input field at (494, 206) on xpath=//input[@placeholder='First Name']
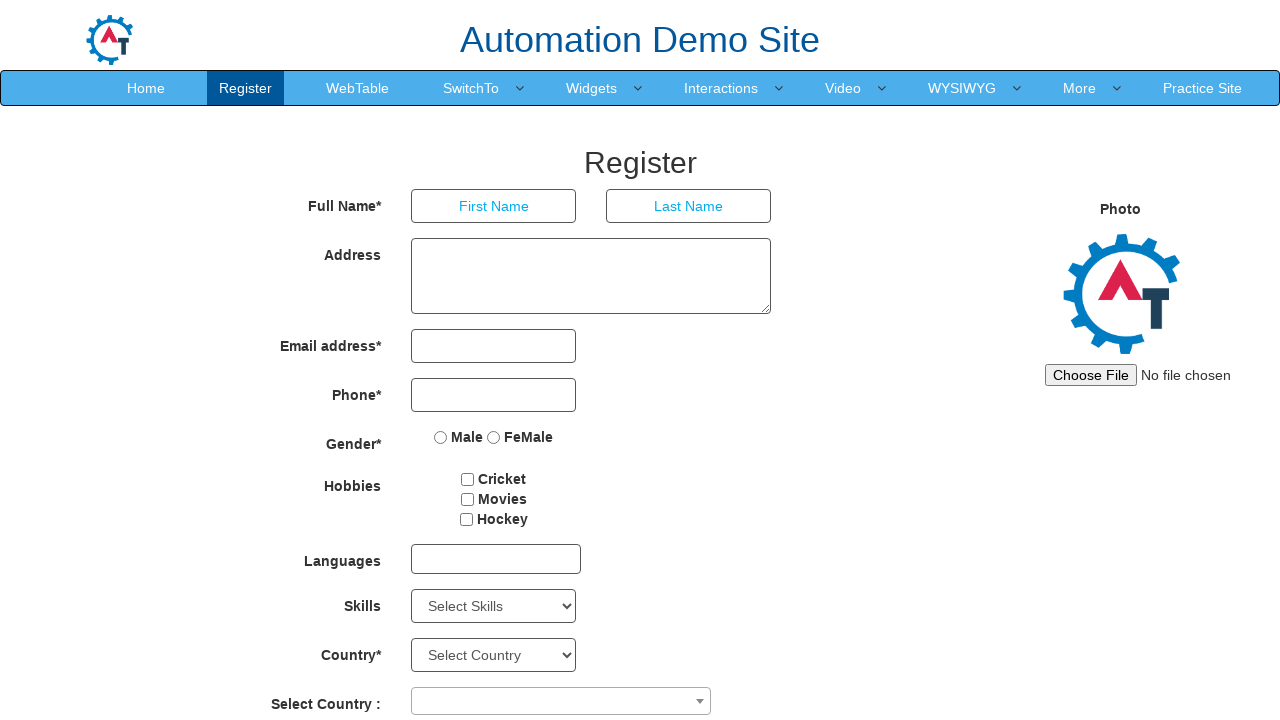

Pressed Shift key down
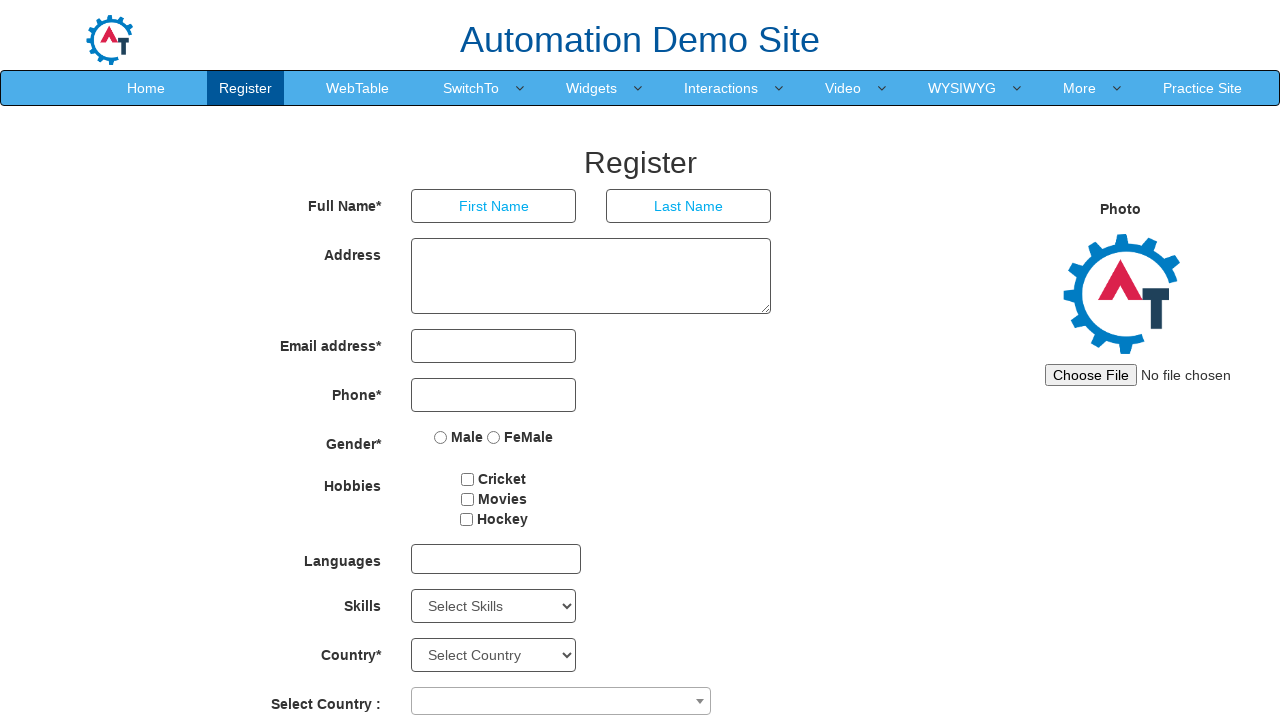

Typed 'balkrishna' with Shift key pressed to produce uppercase letters
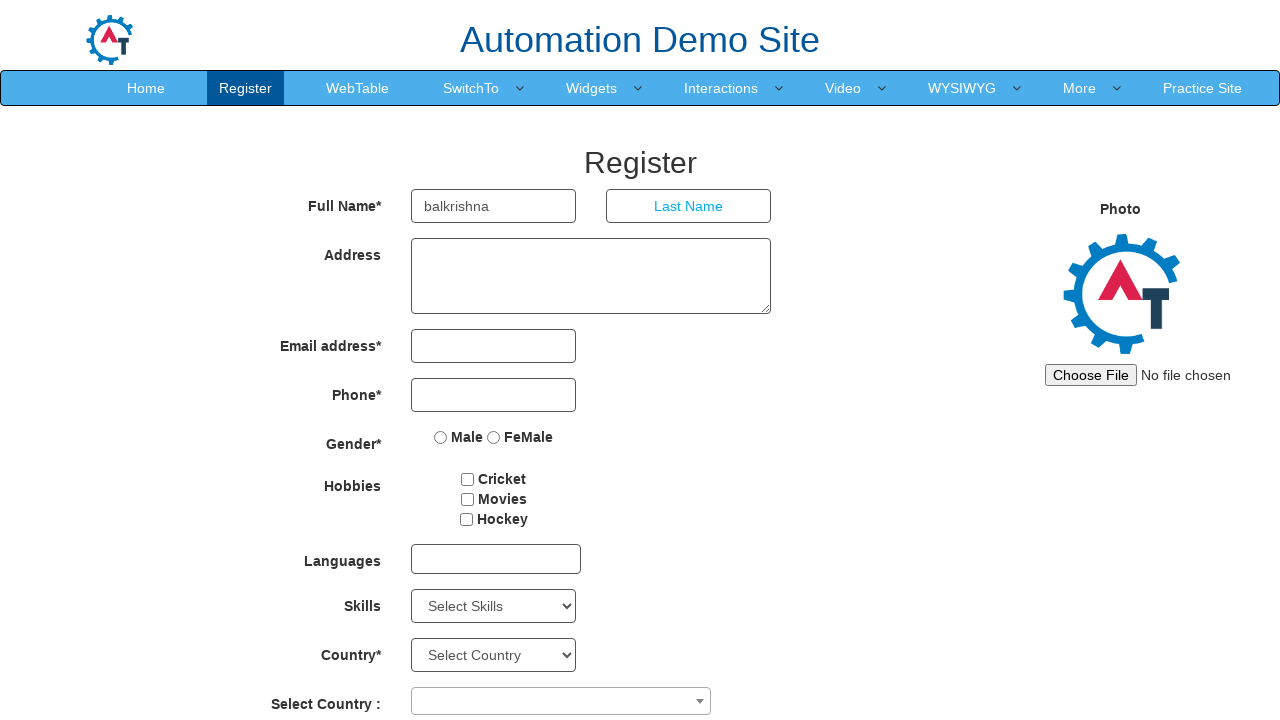

Released Shift key
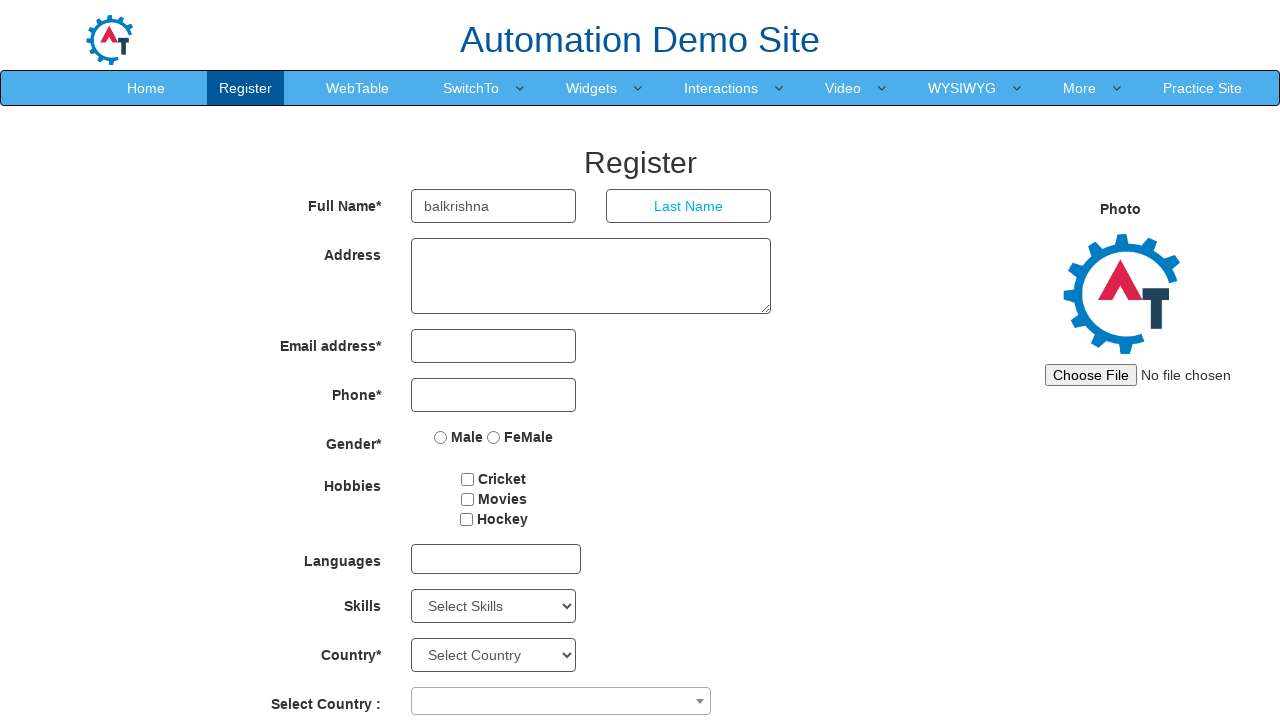

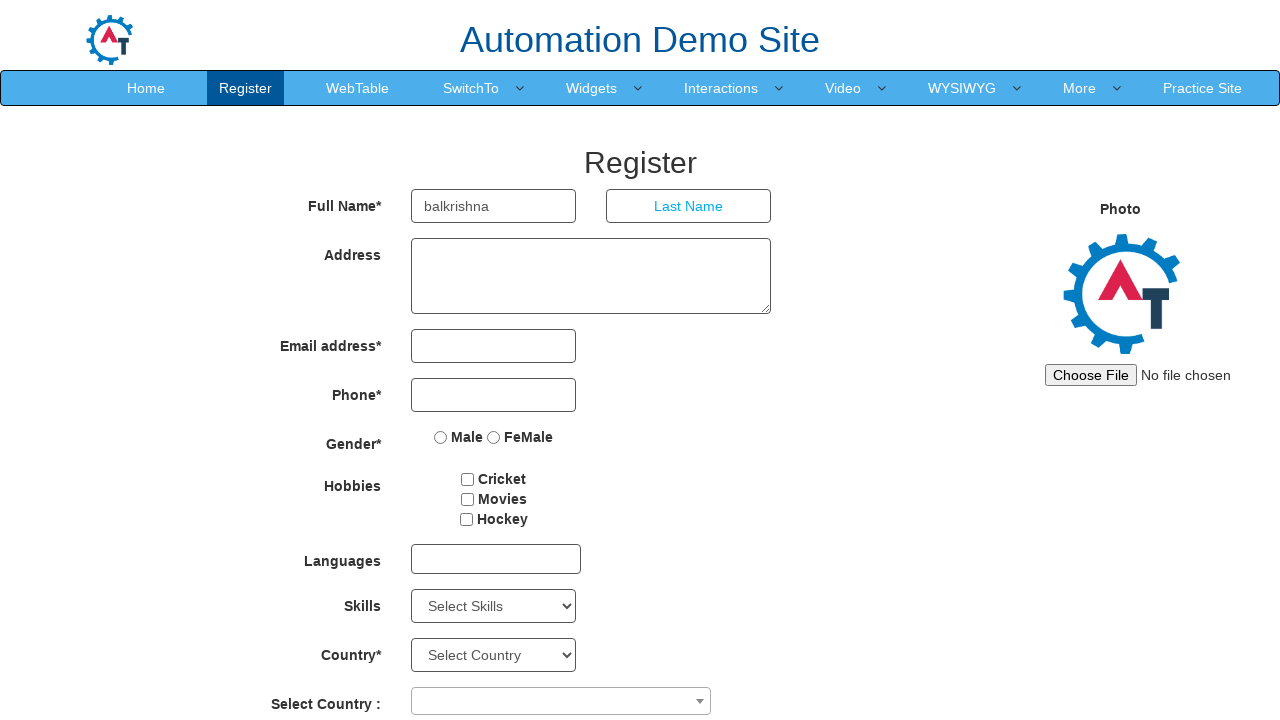